Tests iframe navigation functionality by switching between nested iframes and interacting with elements inside them

Starting URL: https://demo.automationtesting.in/Frames.html

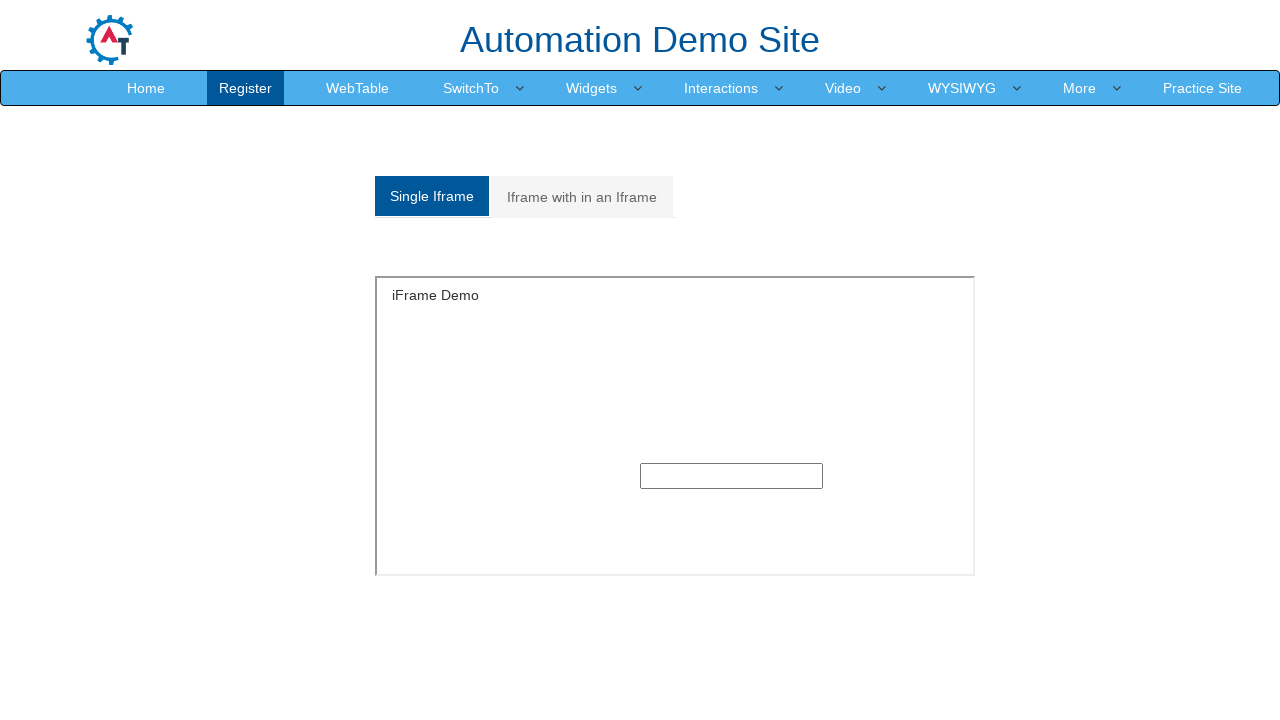

Clicked on 'Iframe with in an Iframe' tab at (582, 197) on xpath=//a[normalize-space()='Iframe with in an Iframe']
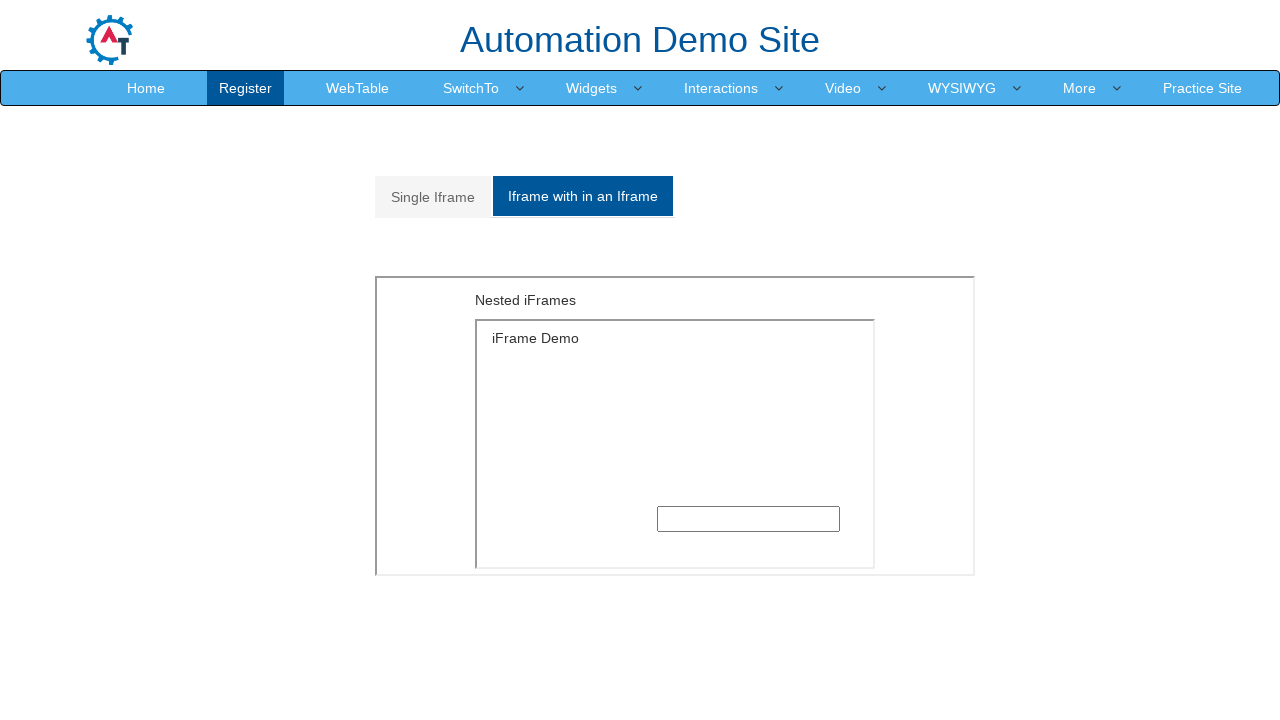

Located outer iframe with src='MultipleFrames.html'
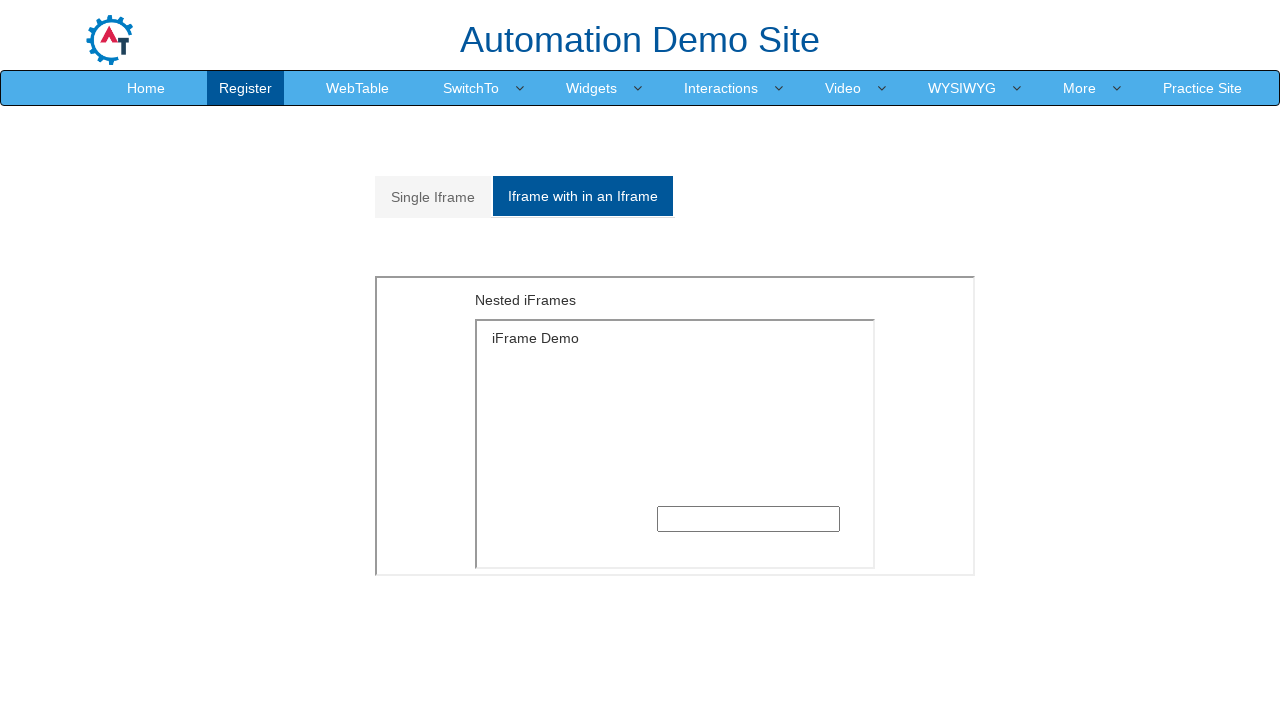

Located inner iframe nested within outer iframe
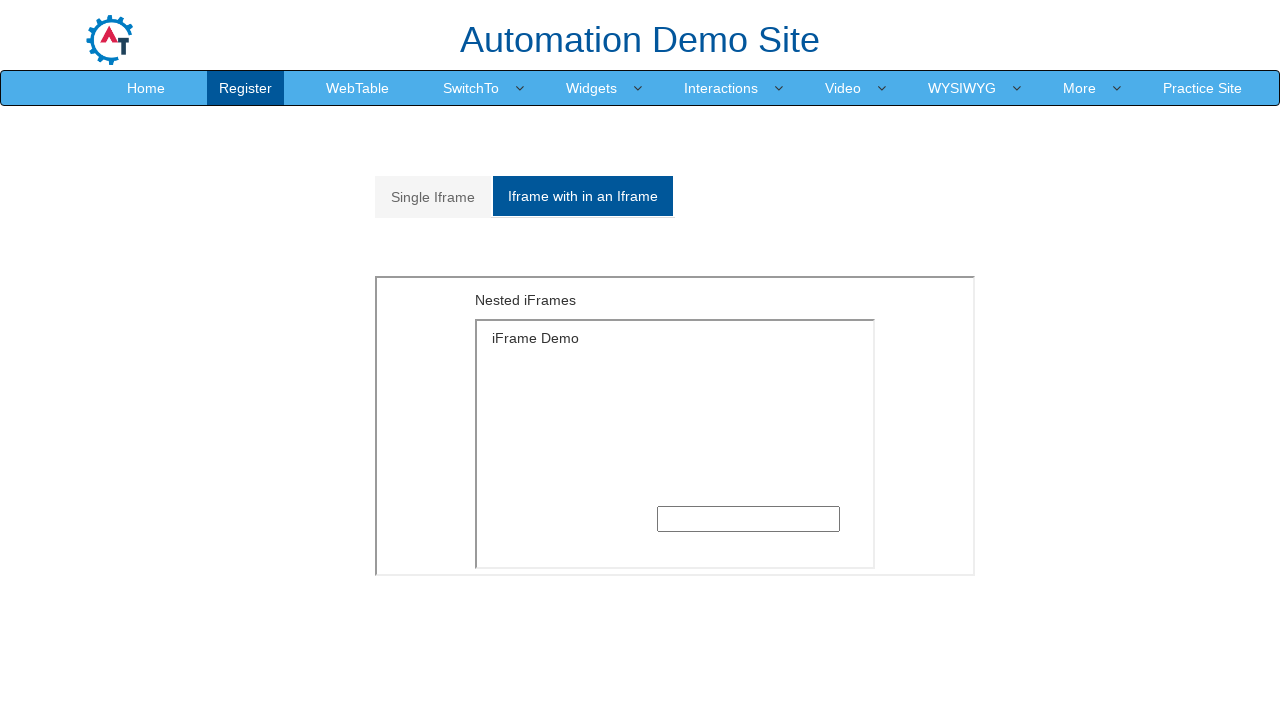

Filled text input field in inner iframe with 'Selenium' on xpath=//iframe[@src='MultipleFrames.html'] >> internal:control=enter-frame >> xp
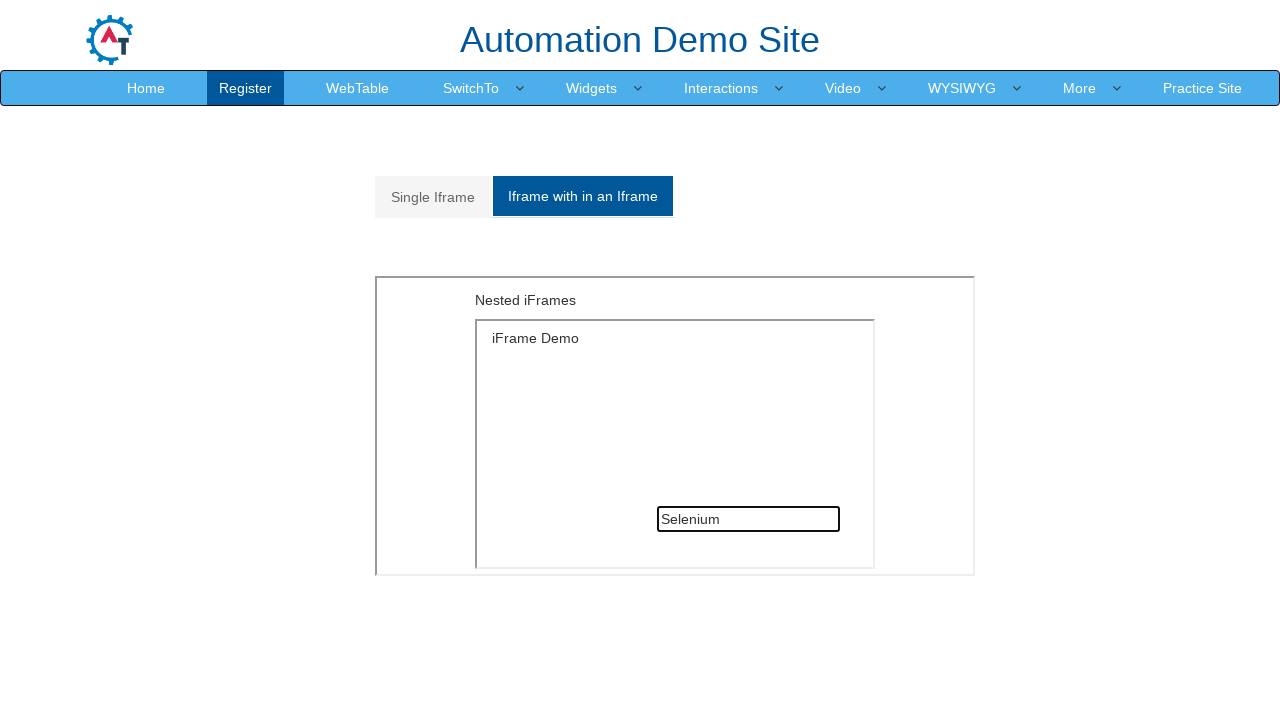

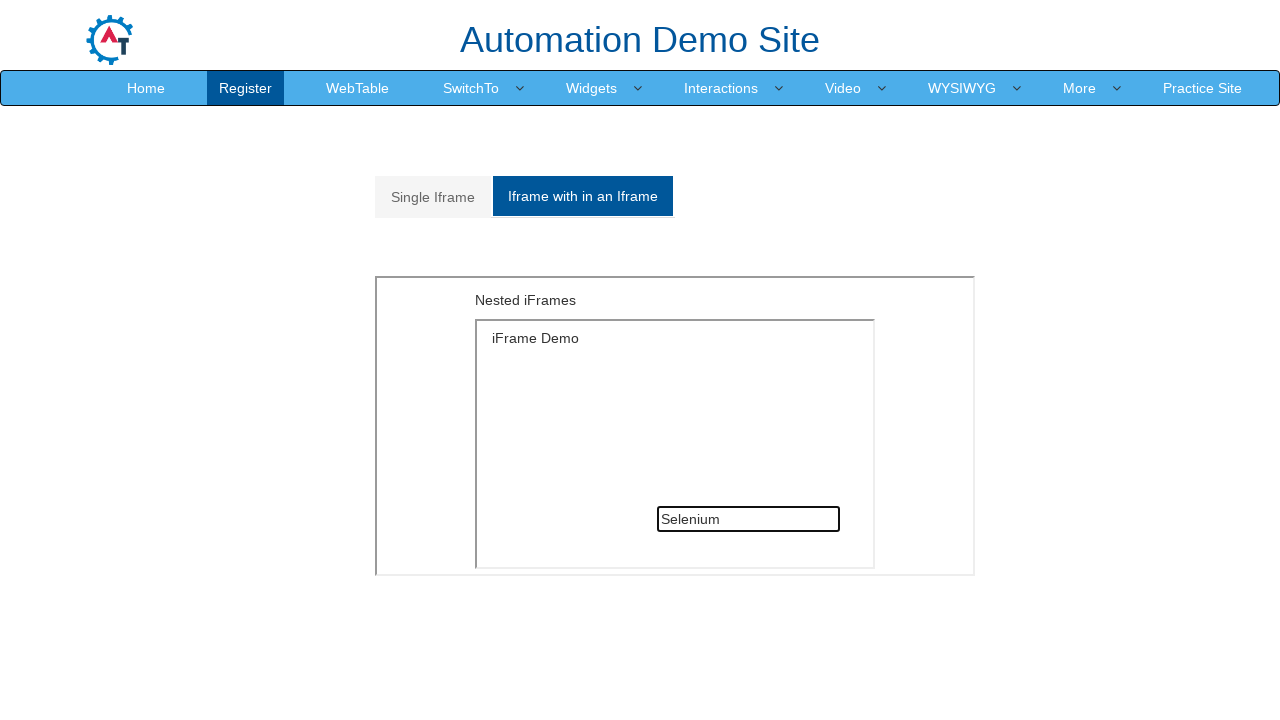